Navigates to Python.org and extracts event information from the event widget section

Starting URL: https://www.python.org/

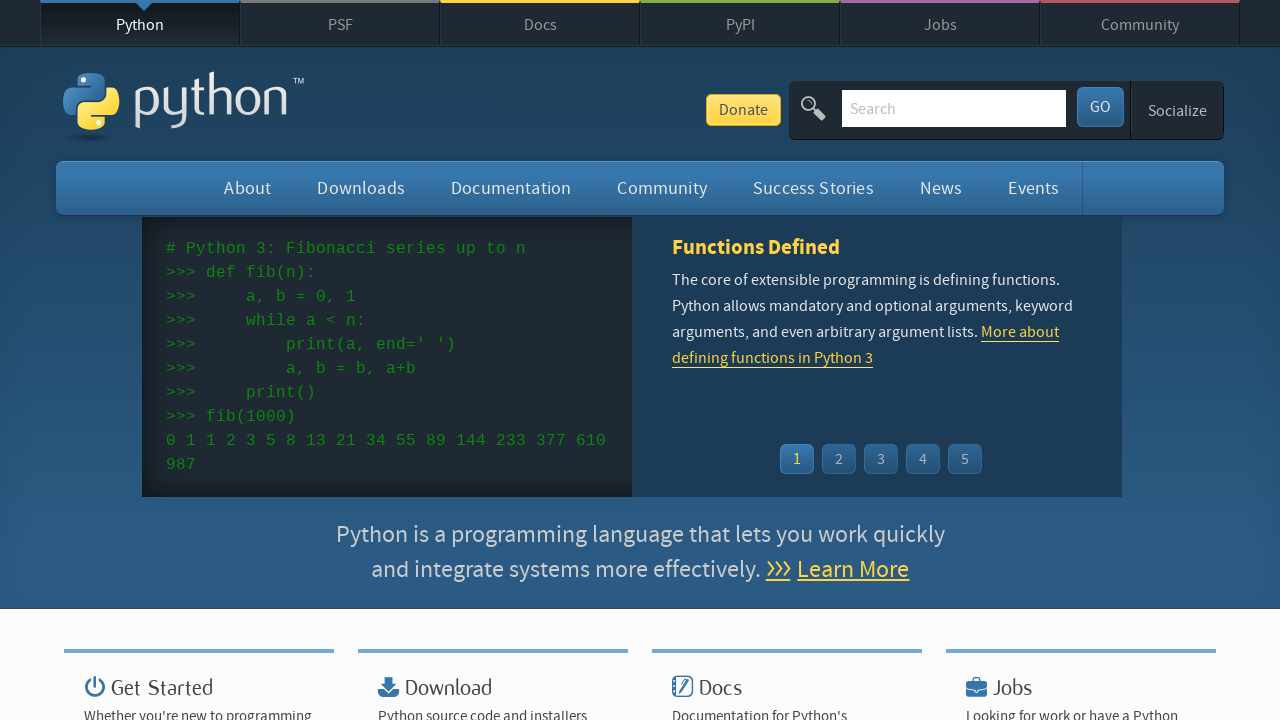

Navigated to https://www.python.org/
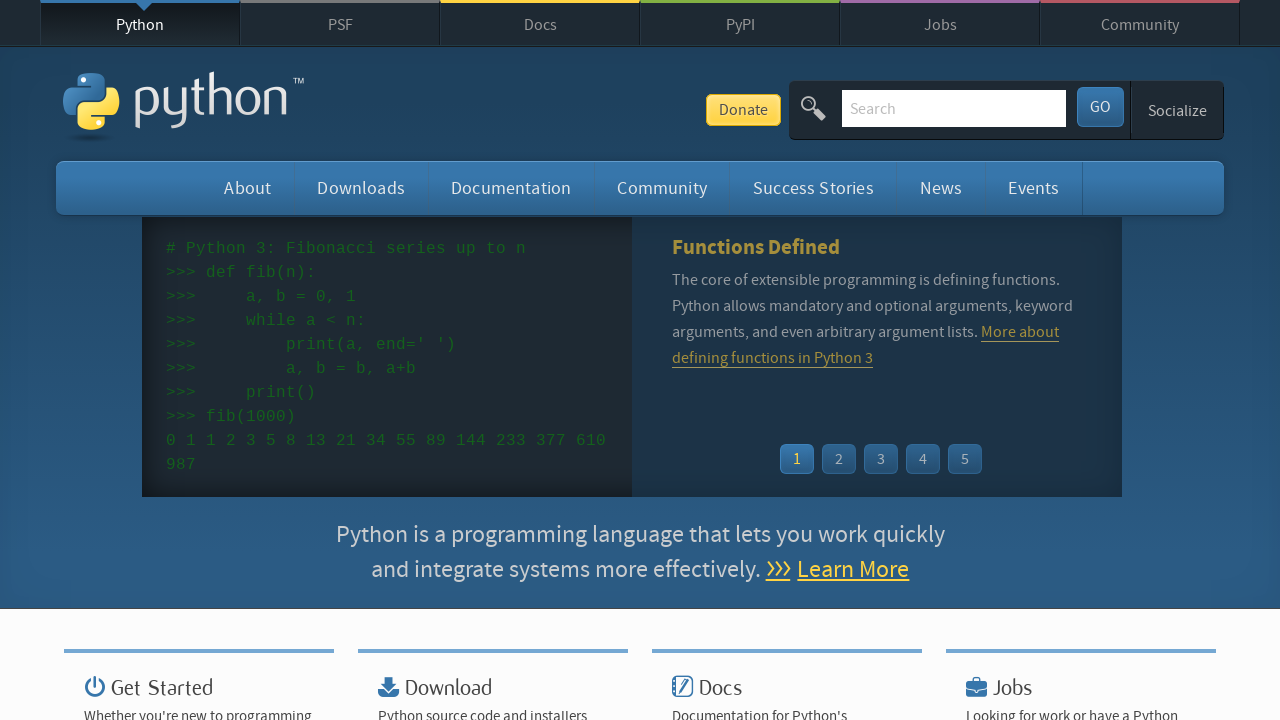

Event widget loaded
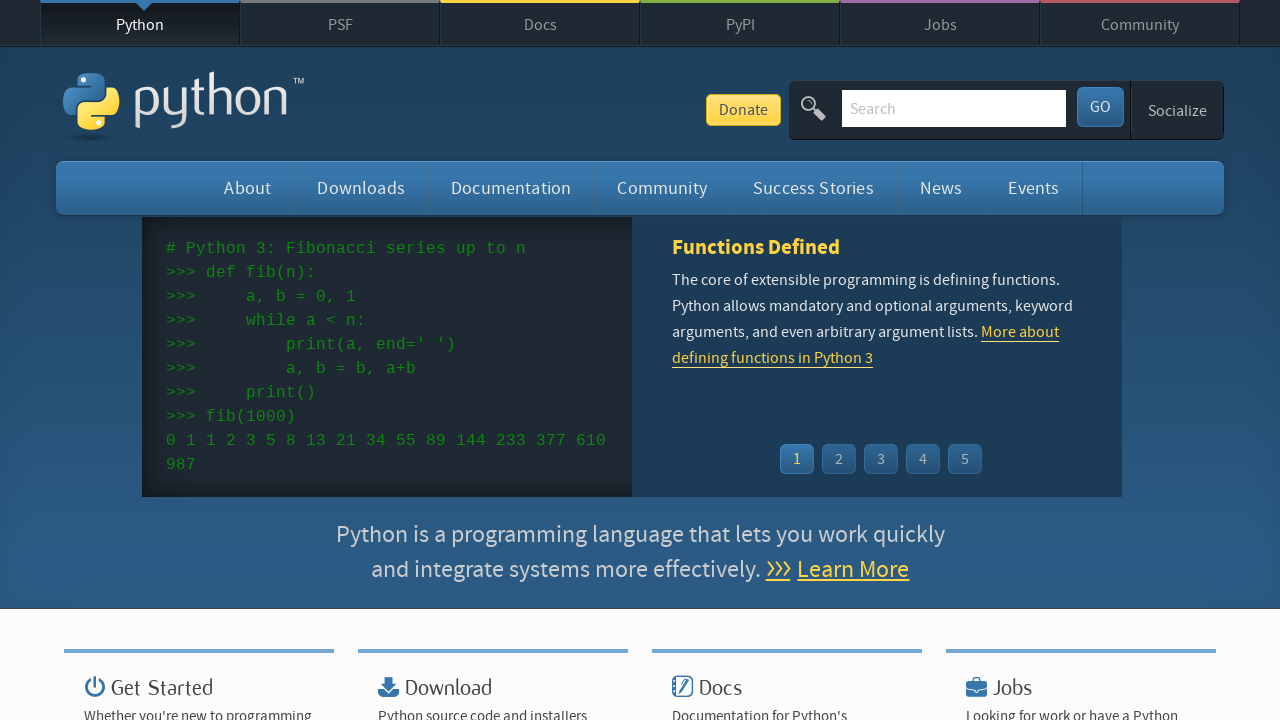

Extracted all event times from the event widget
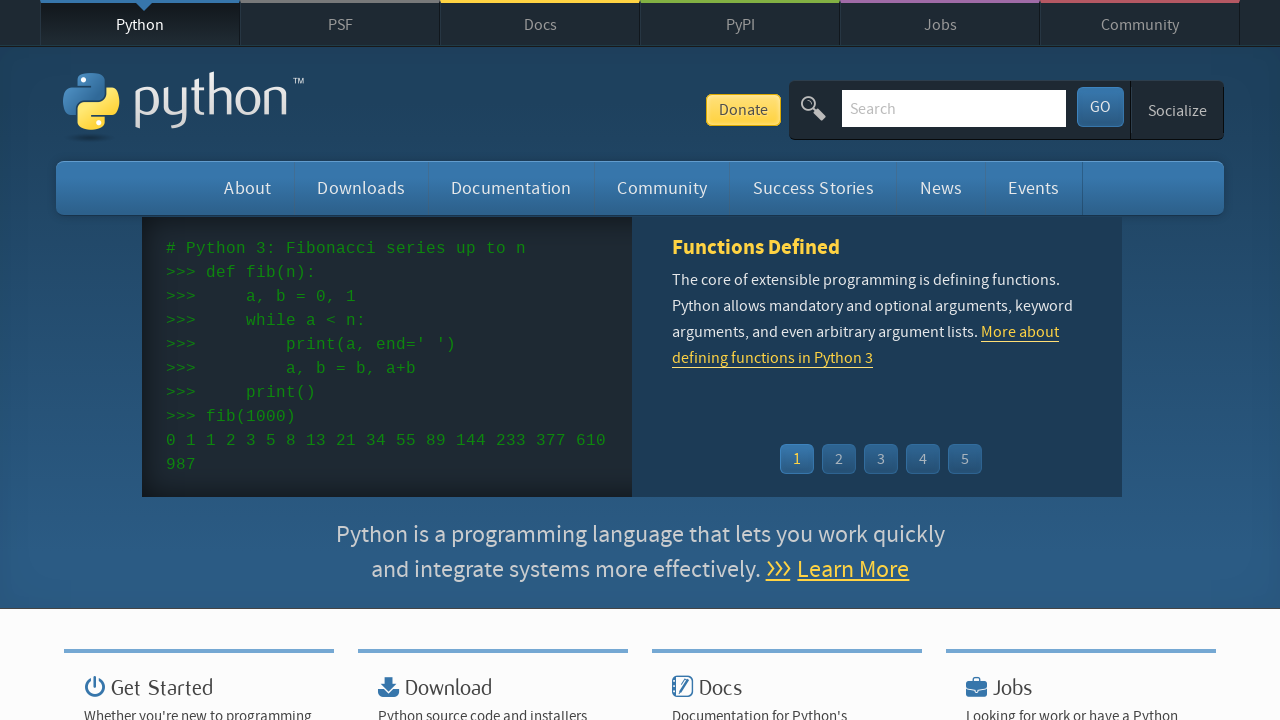

Extracted all event names from the event widget
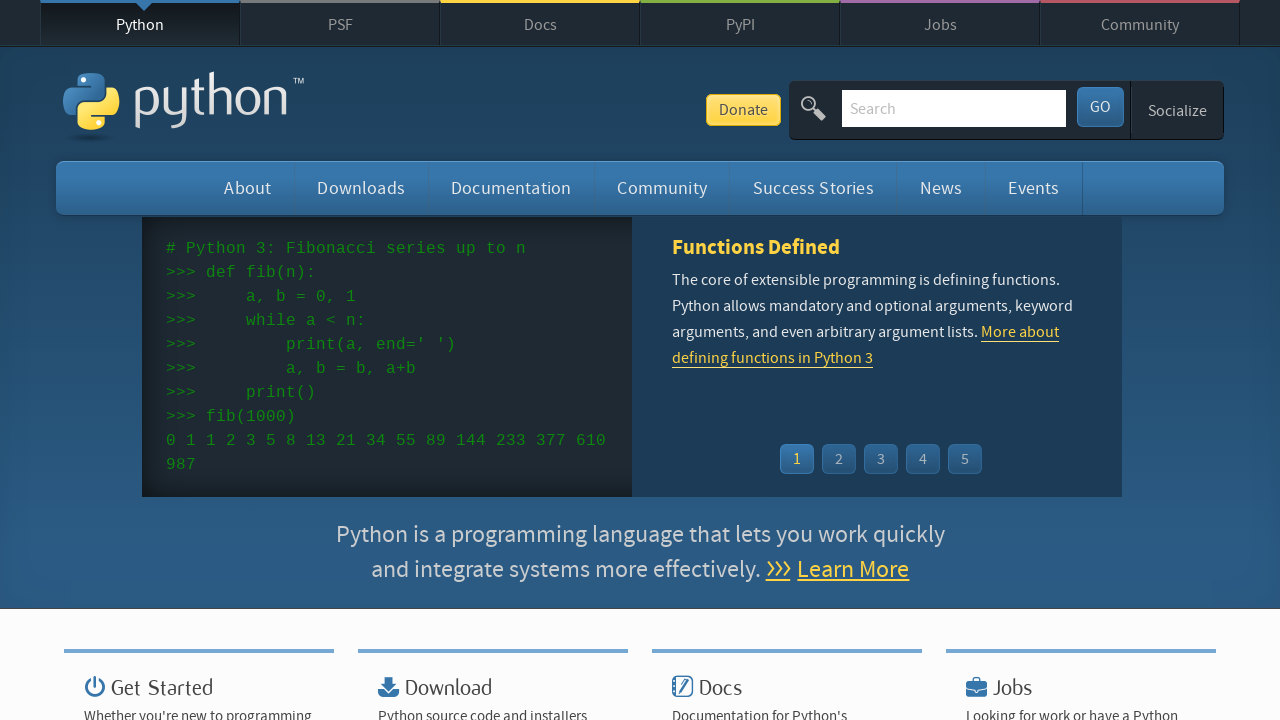

Verified that events are present (found event times)
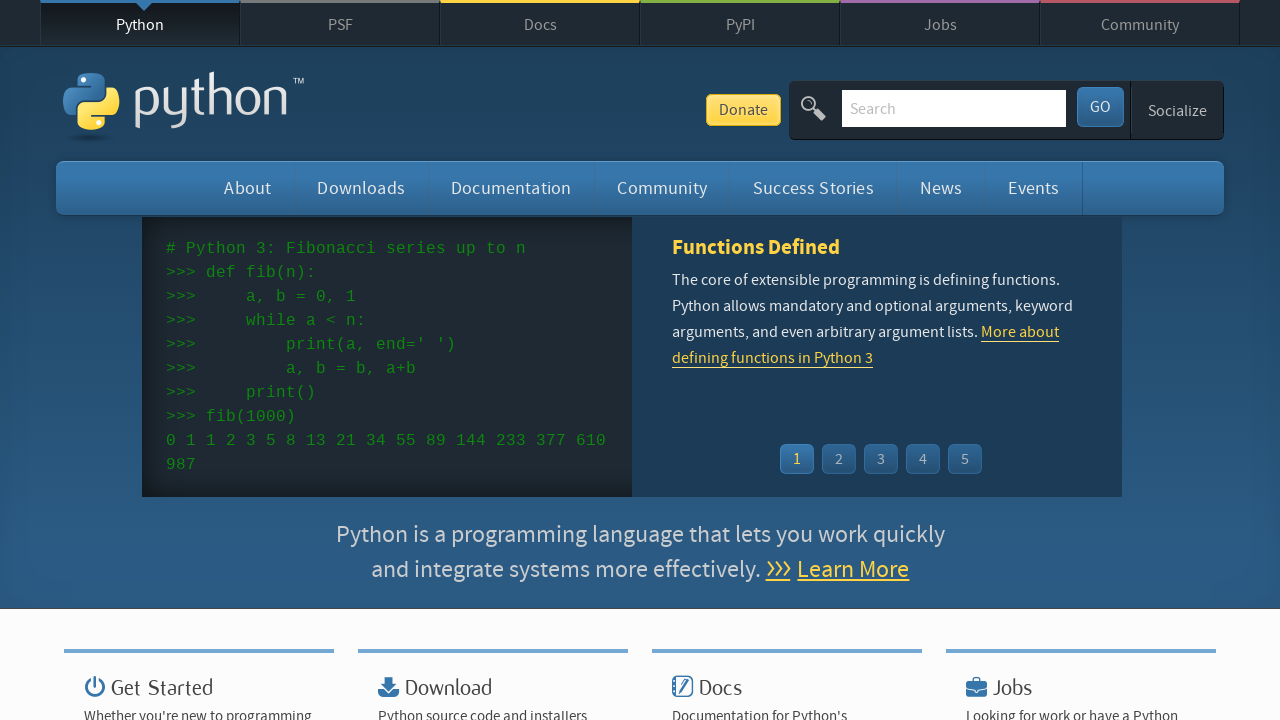

Verified that event names are present
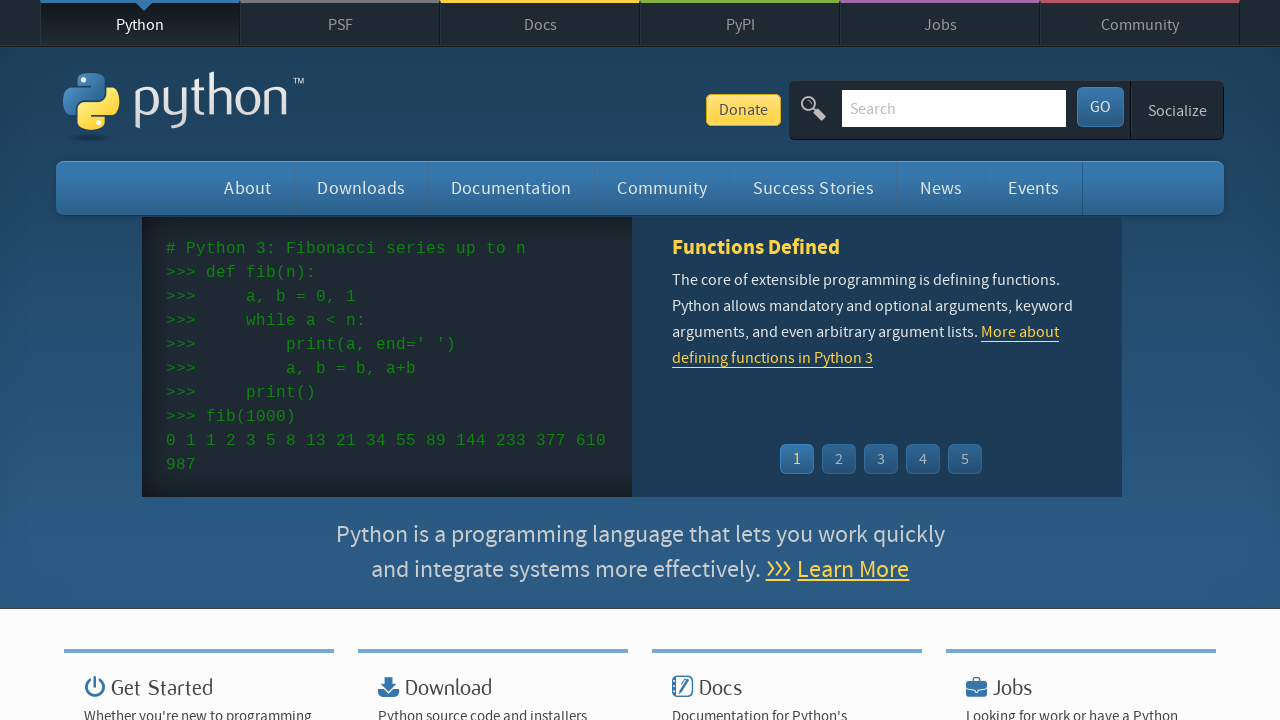

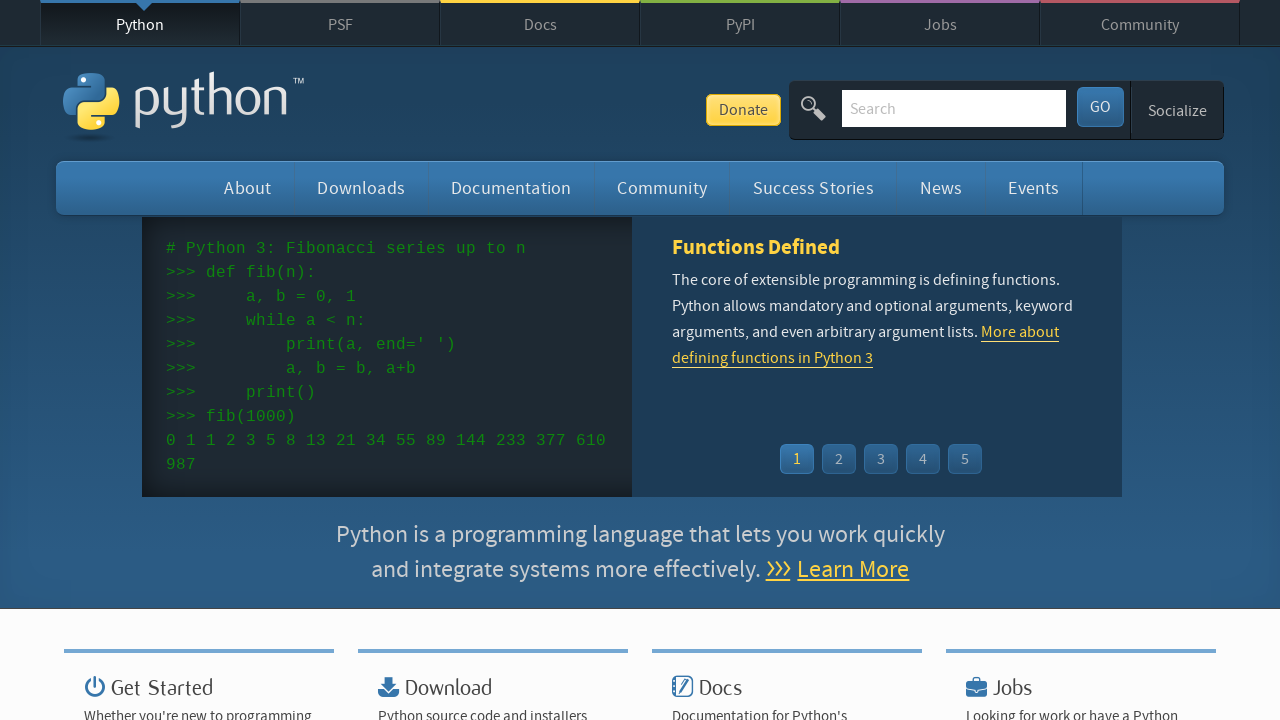